Tests radio button selection by clicking directly on the "erkek" (male) radio button element and verifies it becomes selected while other options remain unselected

Starting URL: https://testotomasyonu.com/form

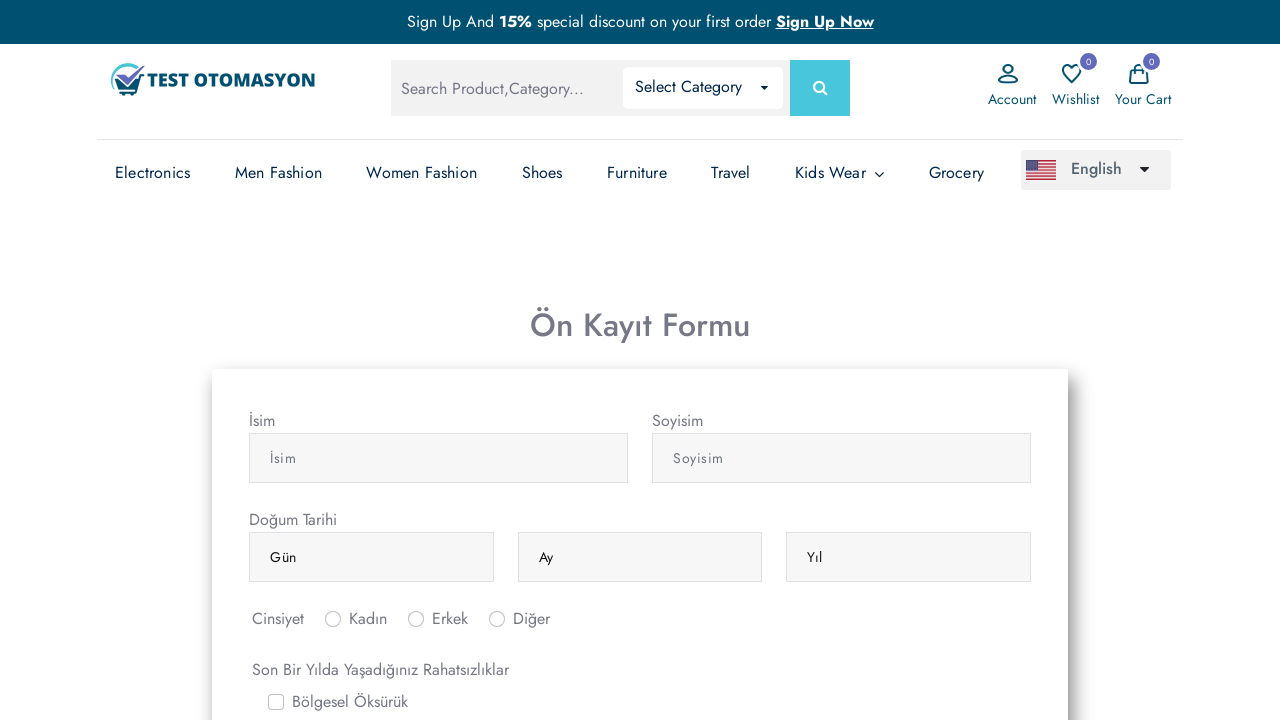

Located kadin (female) radio button element
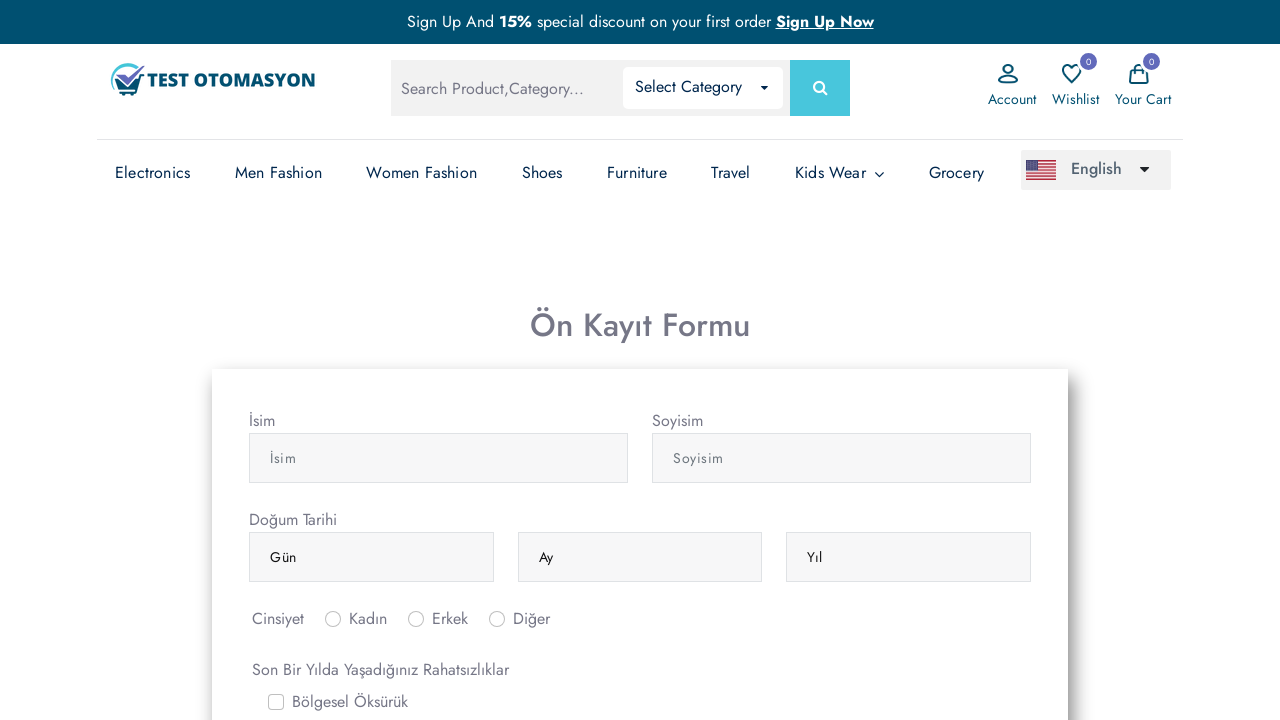

Located erkek (male) radio button element
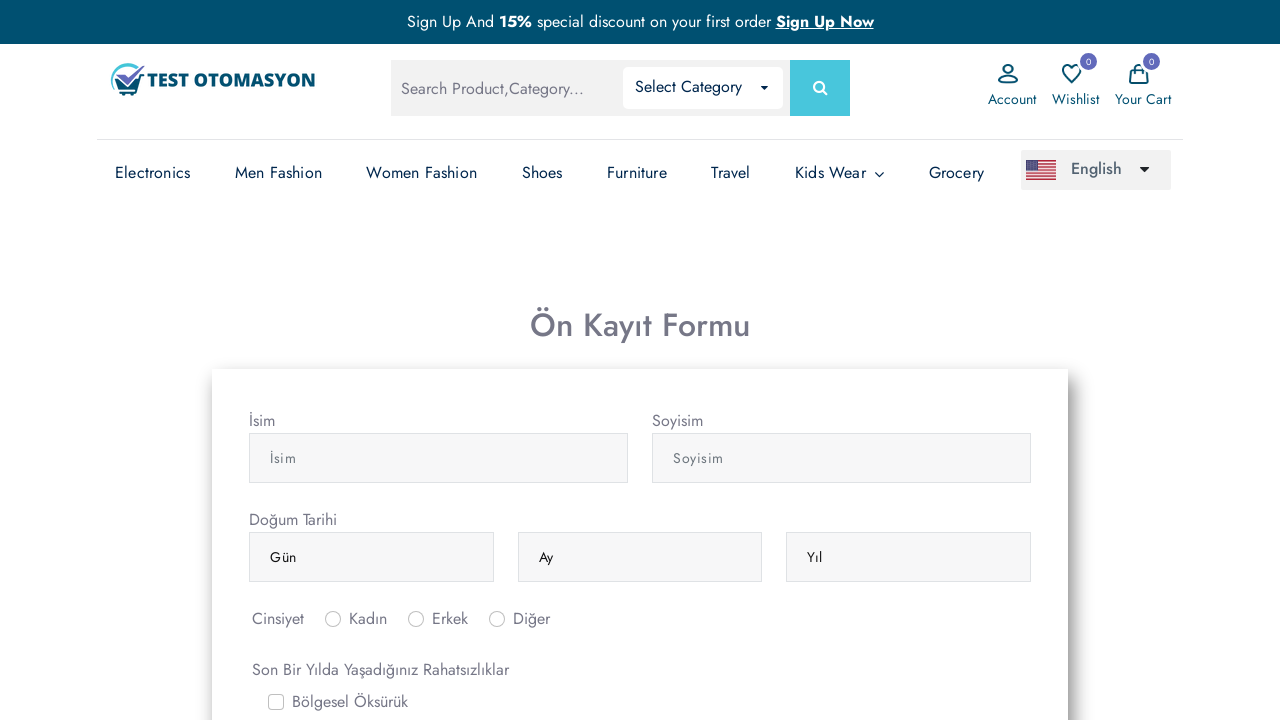

Located diger (other) radio button element
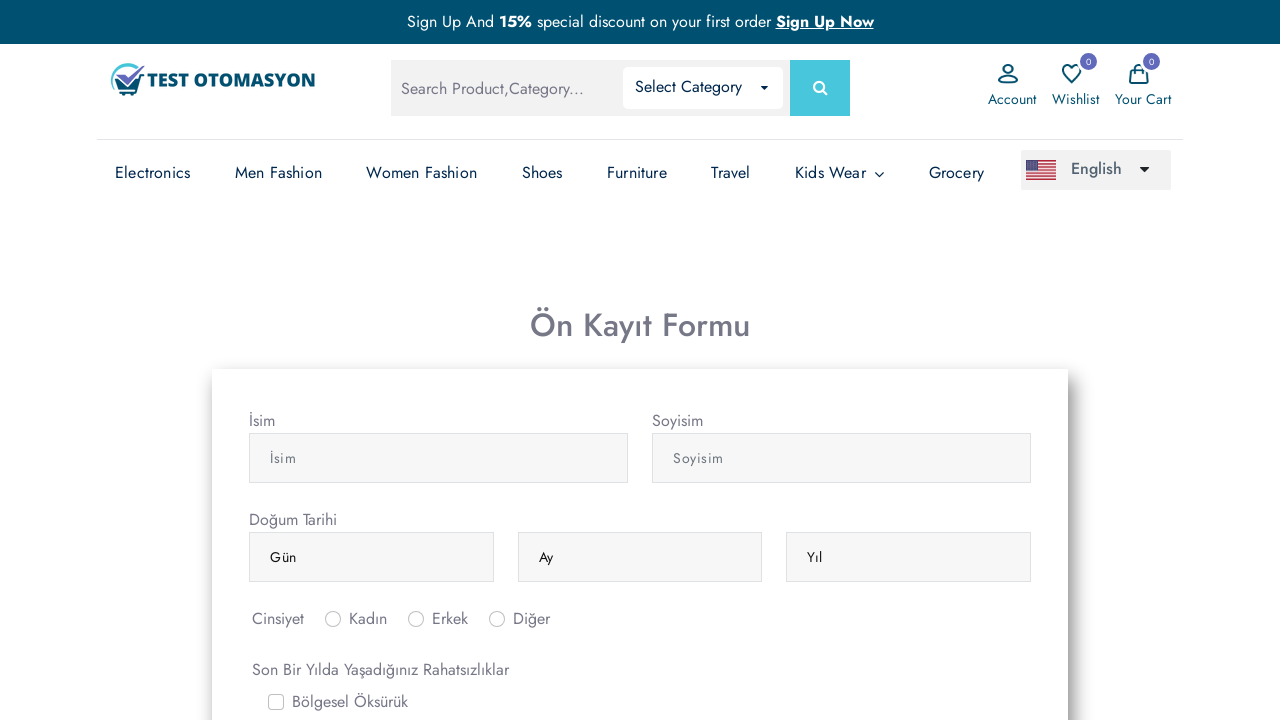

Clicked on erkek (male) radio button at (416, 619) on #inlineRadio2
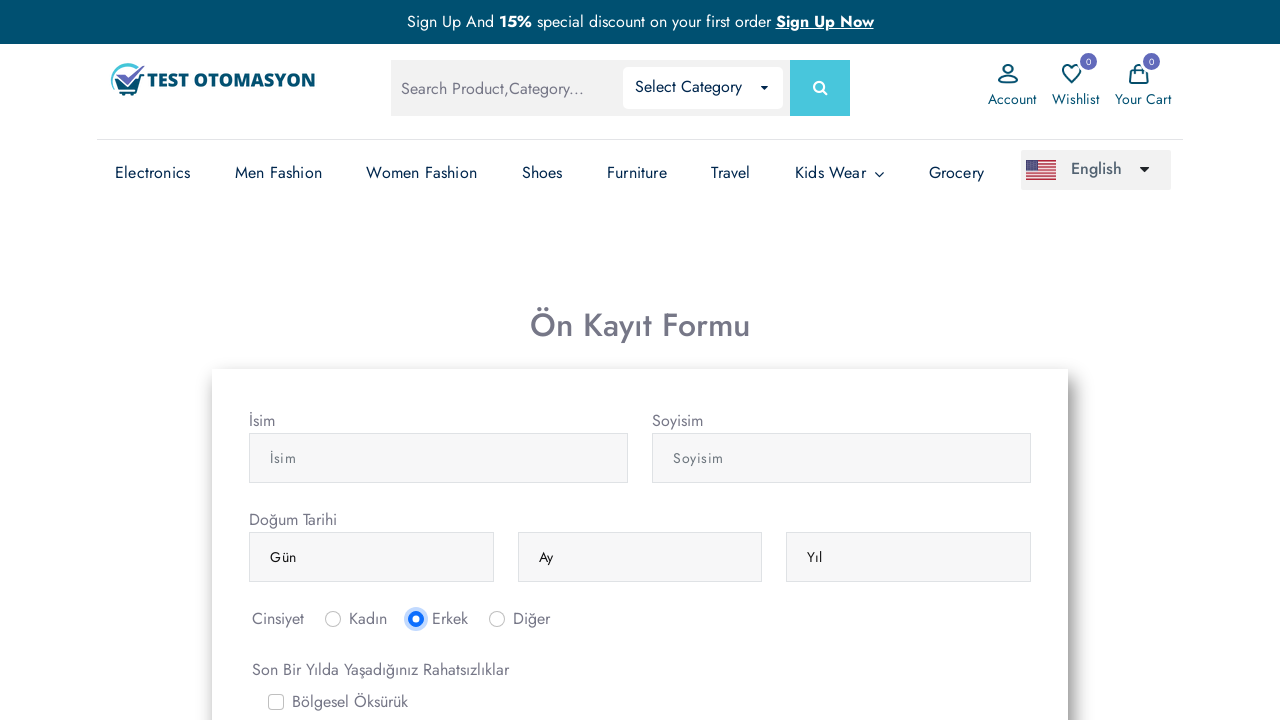

Verified erkek (male) radio button is selected
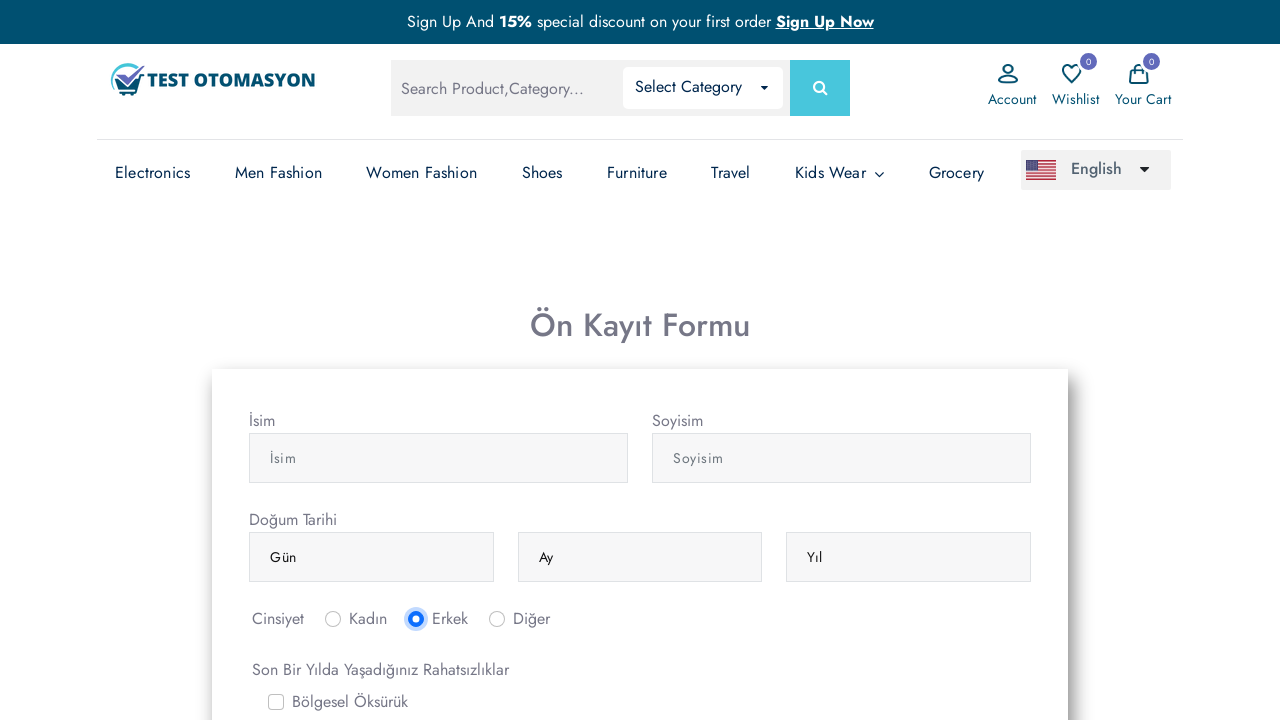

Verified kadin (female) radio button is not selected
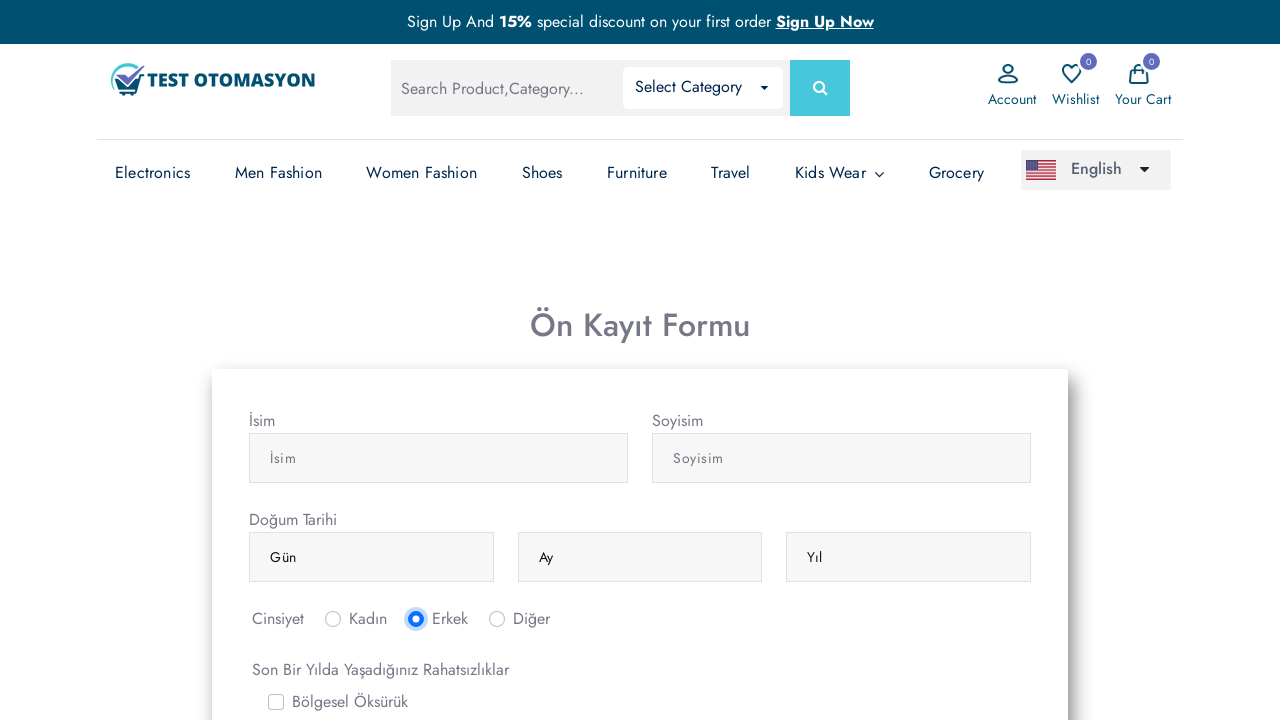

Verified diger (other) radio button is not selected
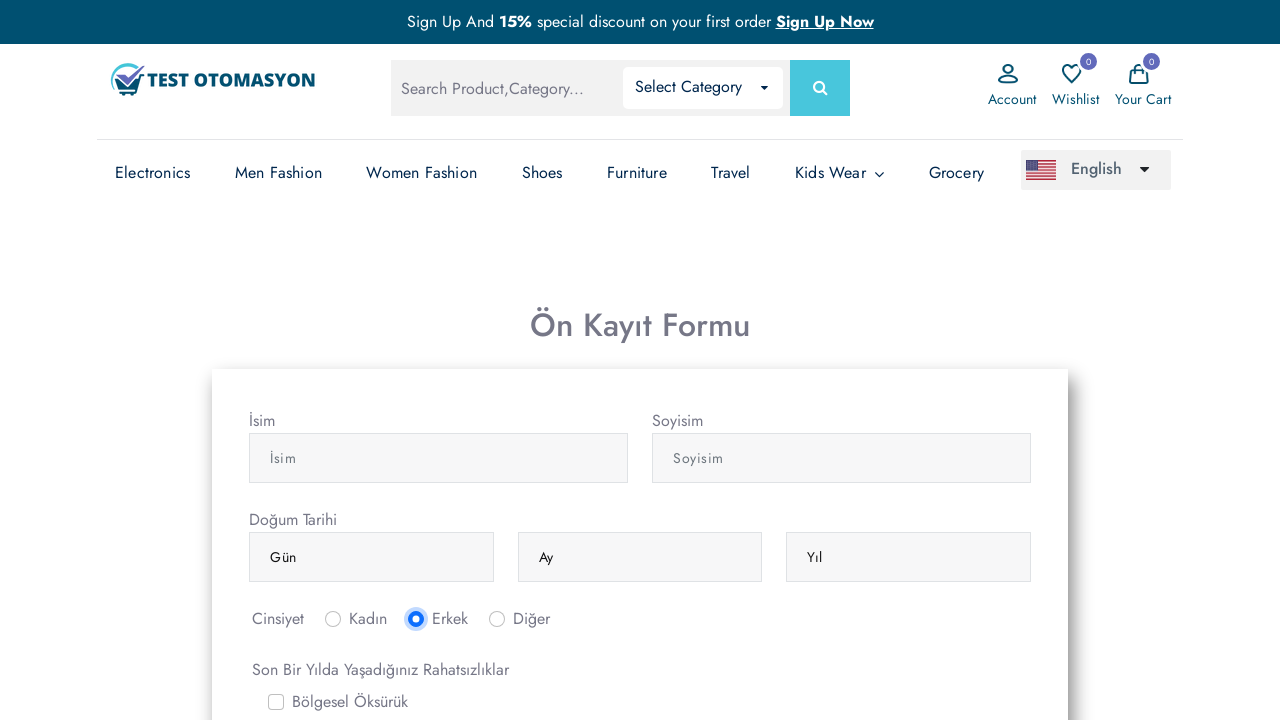

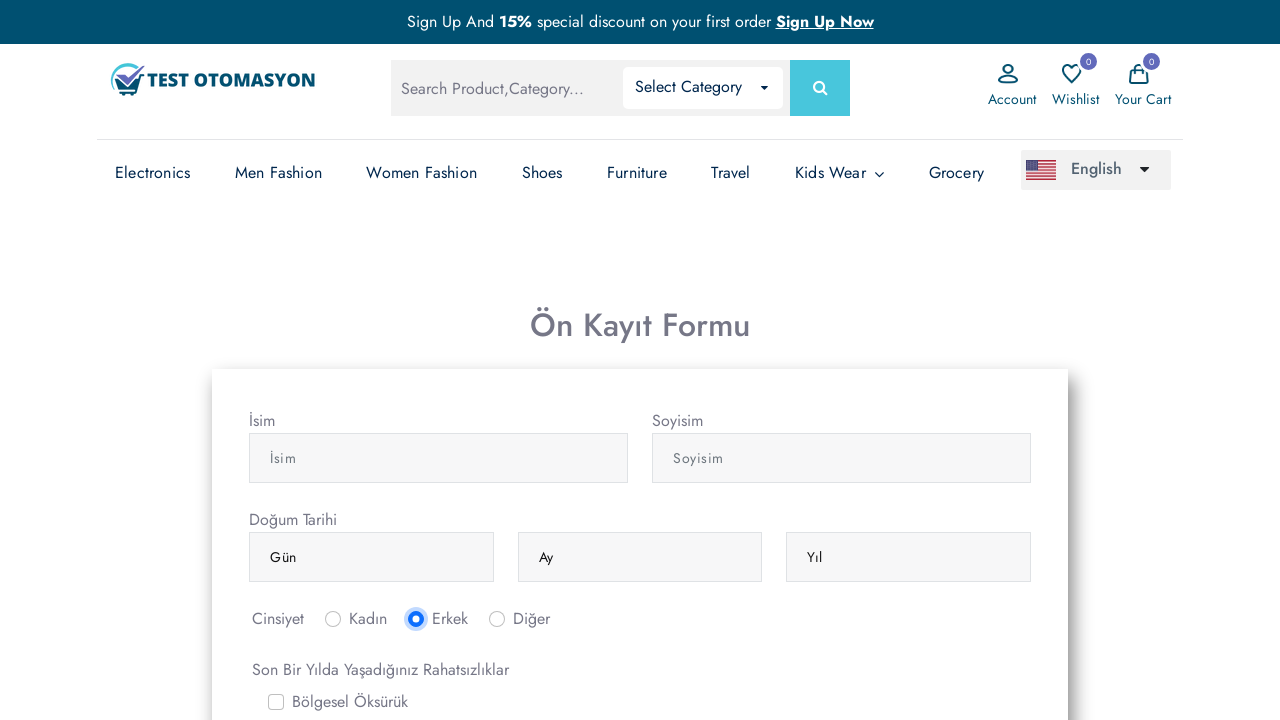